Tests form submission by clicking a calculated link text, then filling out a form with first name, last name, city, and country fields before submitting

Starting URL: http://suninjuly.github.io/find_link_text

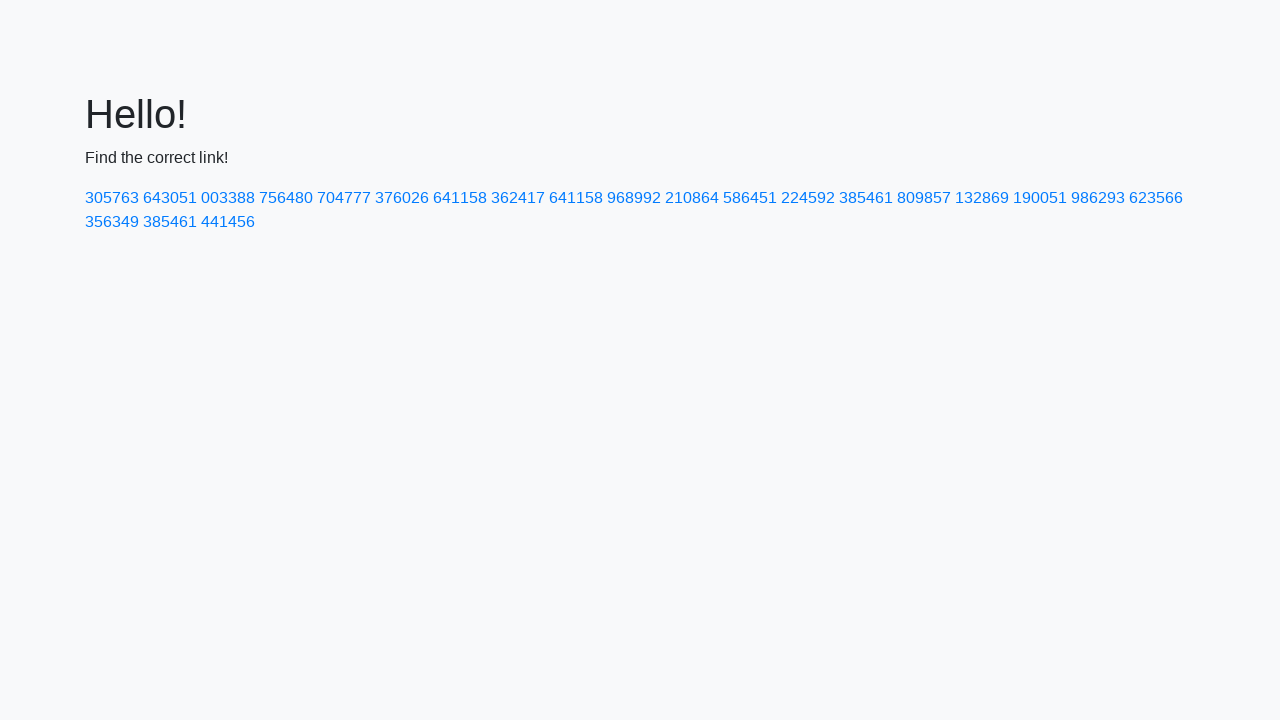

Clicked link with calculated text value at (808, 198) on text=224592
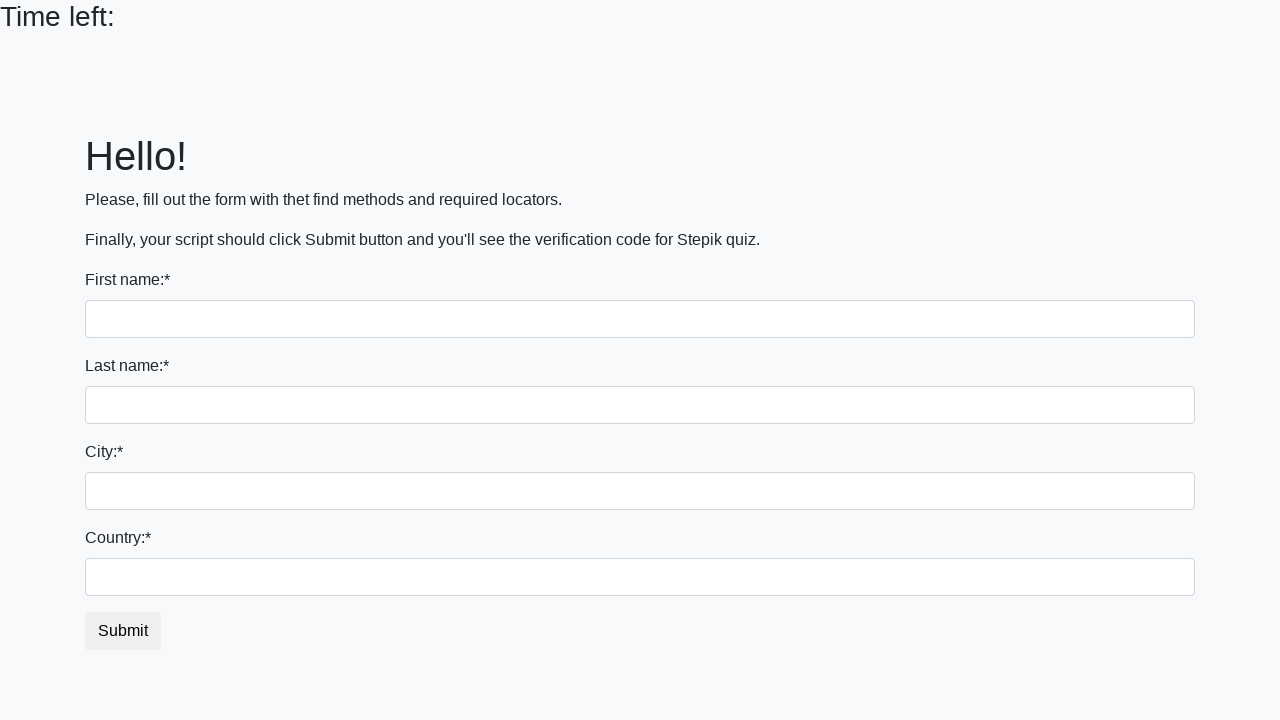

Filled first name field with 'Ivan' on input
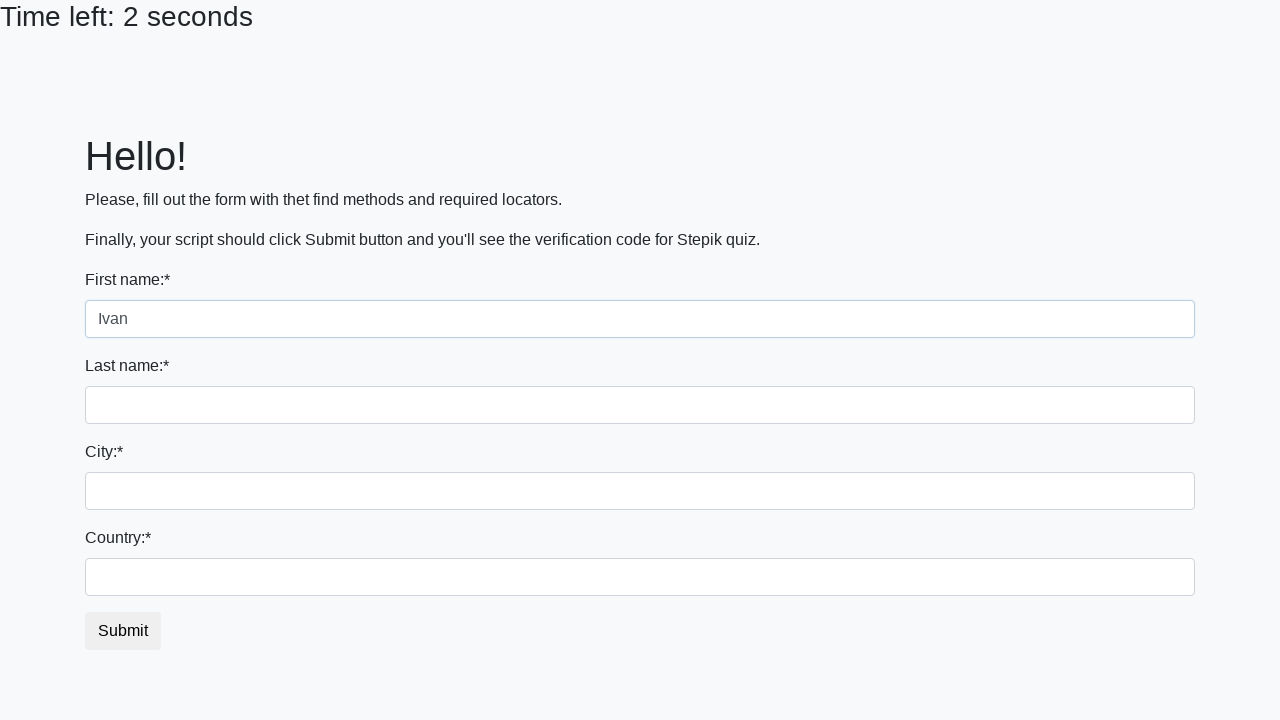

Filled last name field with 'Petrov' on input[name='last_name']
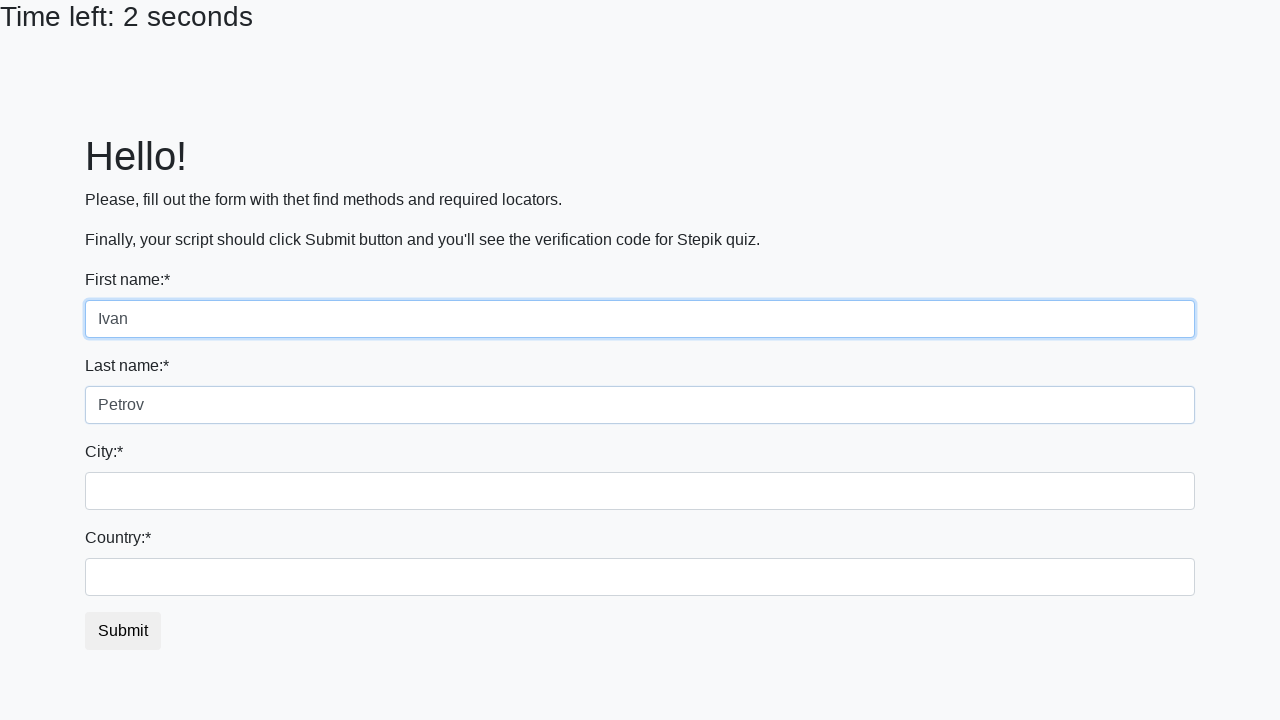

Filled city field with 'Smolensk' on .city
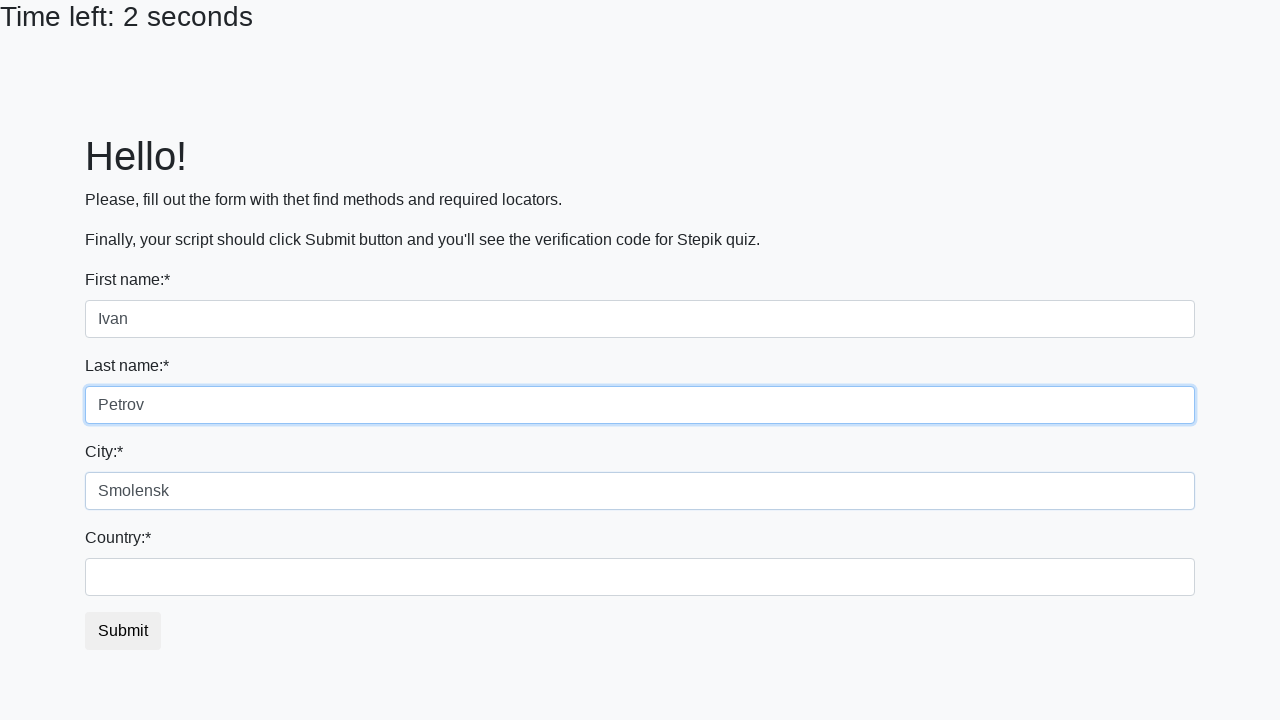

Filled country field with 'Russia' on #country
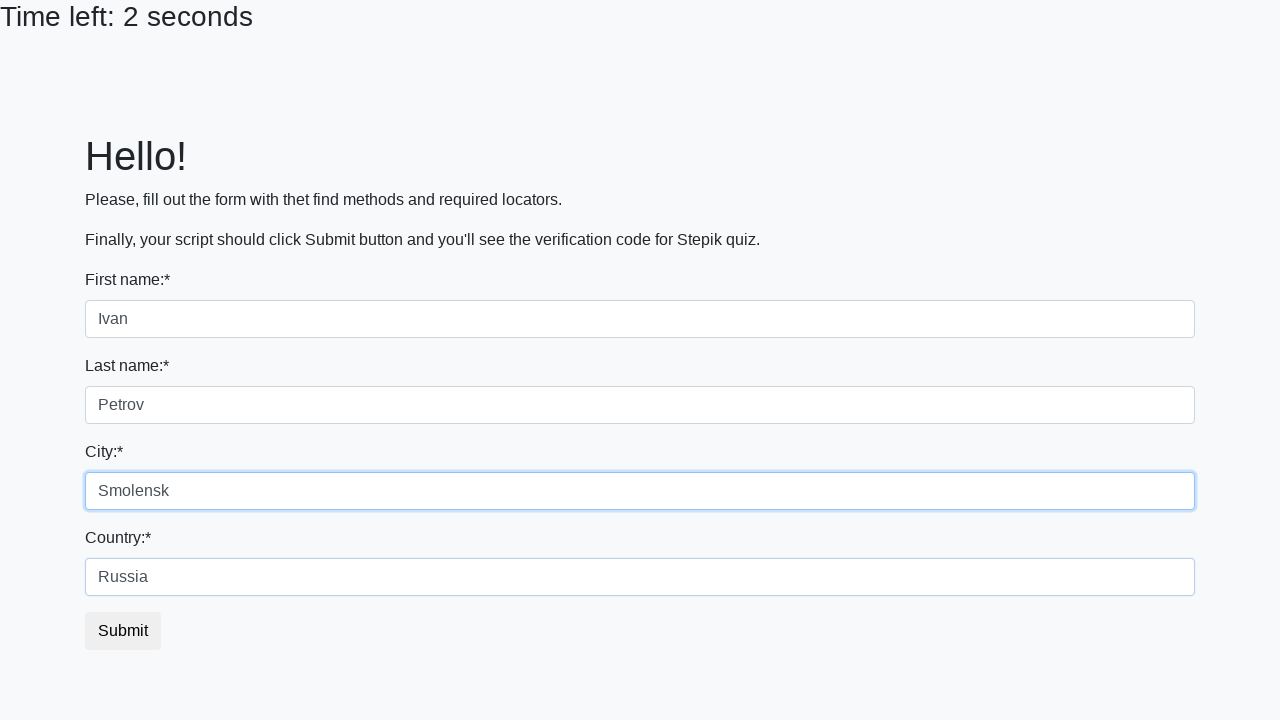

Clicked submit button to submit form at (123, 631) on button.btn
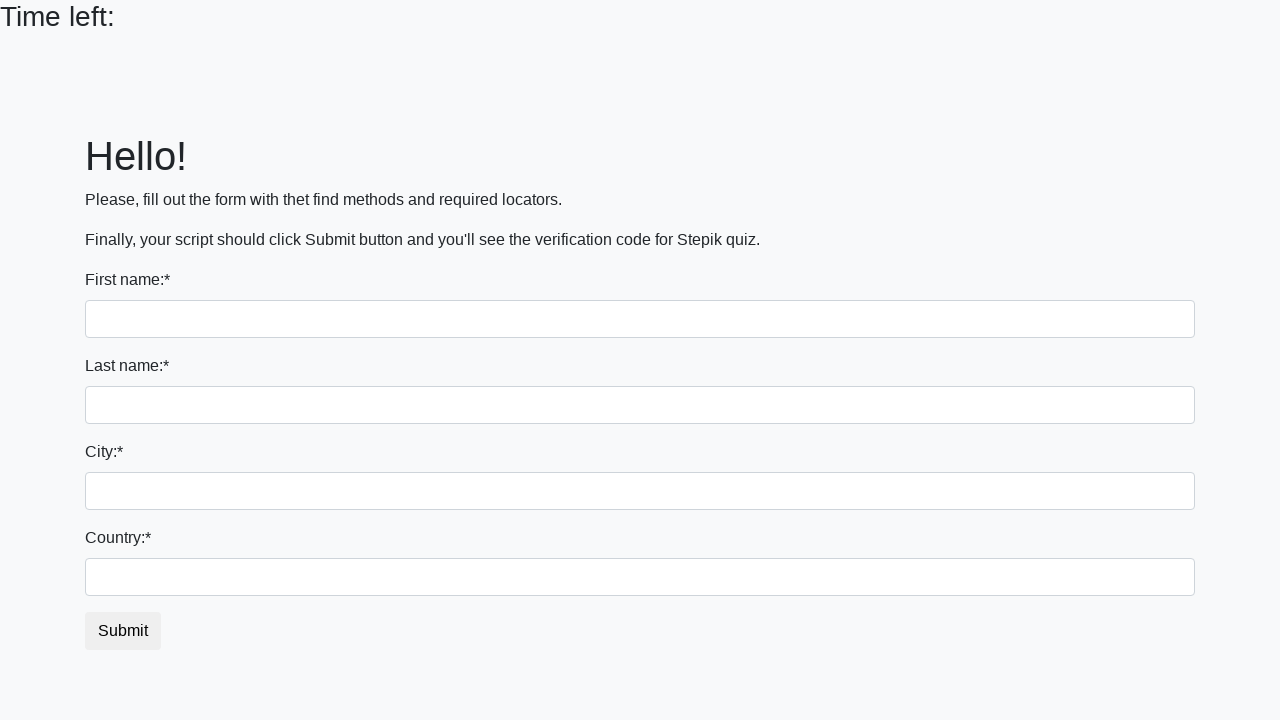

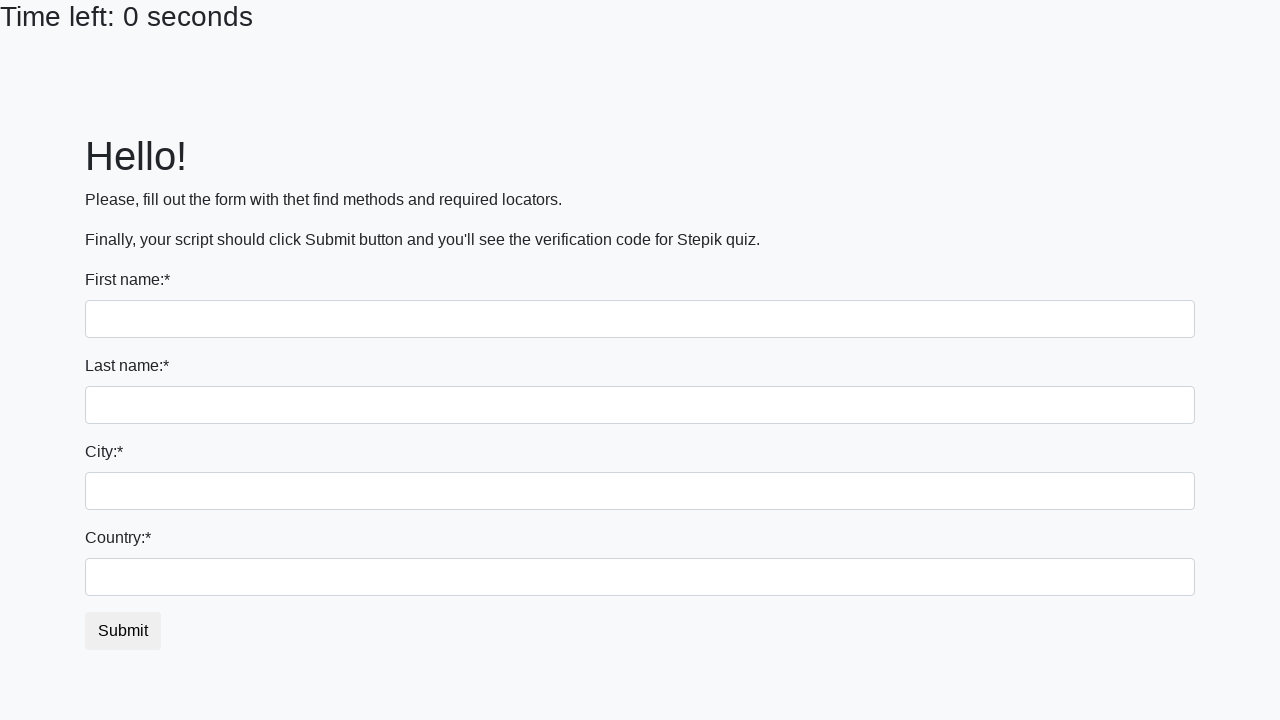